Tests the "Book a Free Class" button functionality by clicking it and verifying navigation to the booking page

Starting URL: https://yuvipep.com/

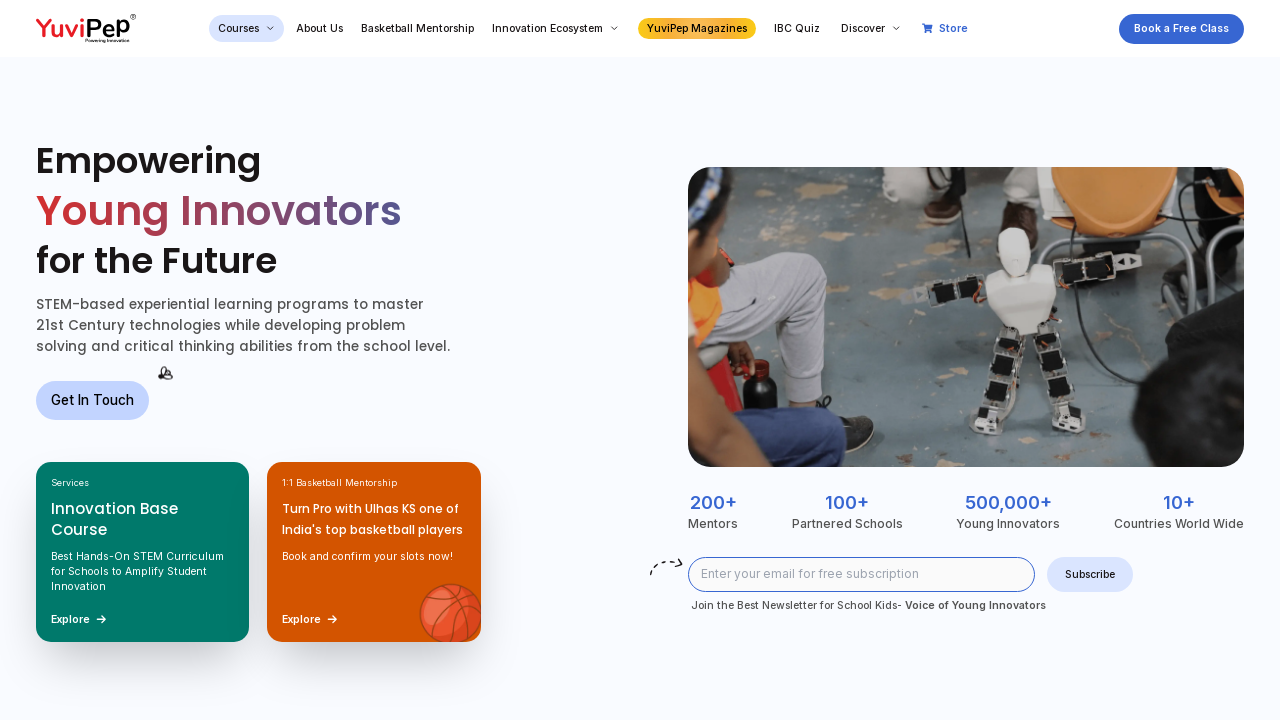

Navigated to https://yuvipep.com/
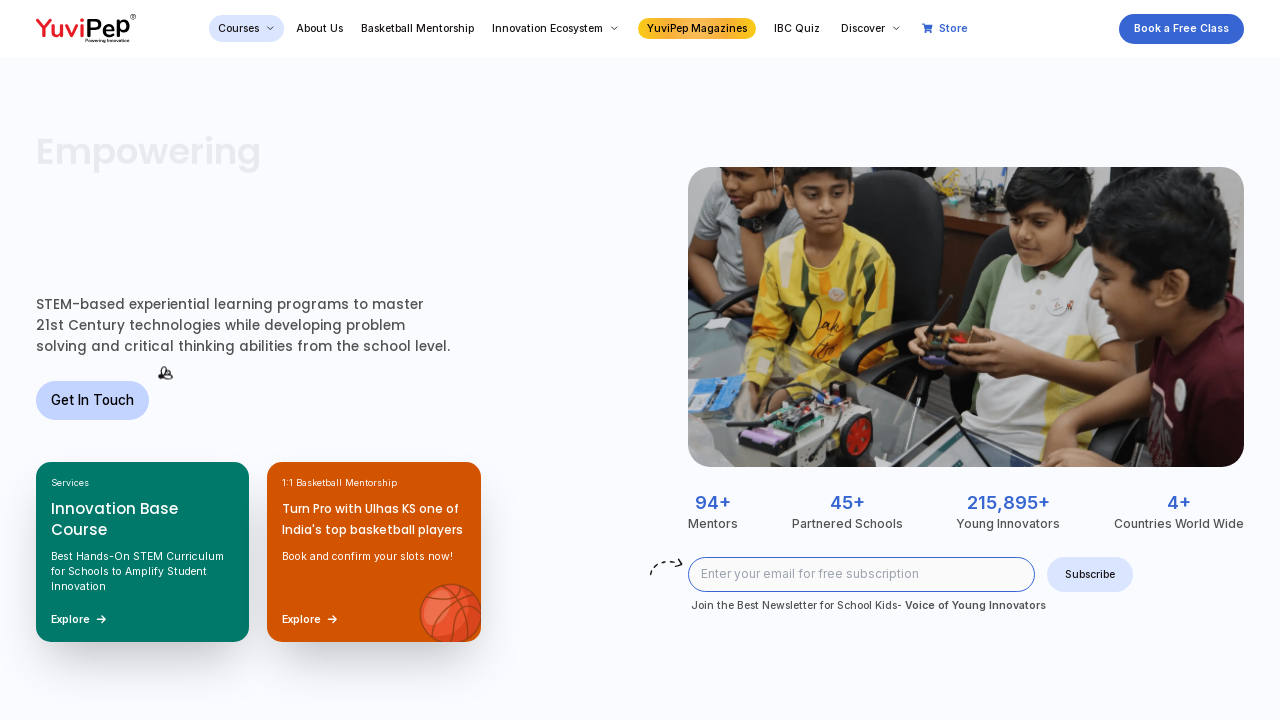

Clicked 'Book a Free Class' button at (1181, 28) on text=Book a Free Class
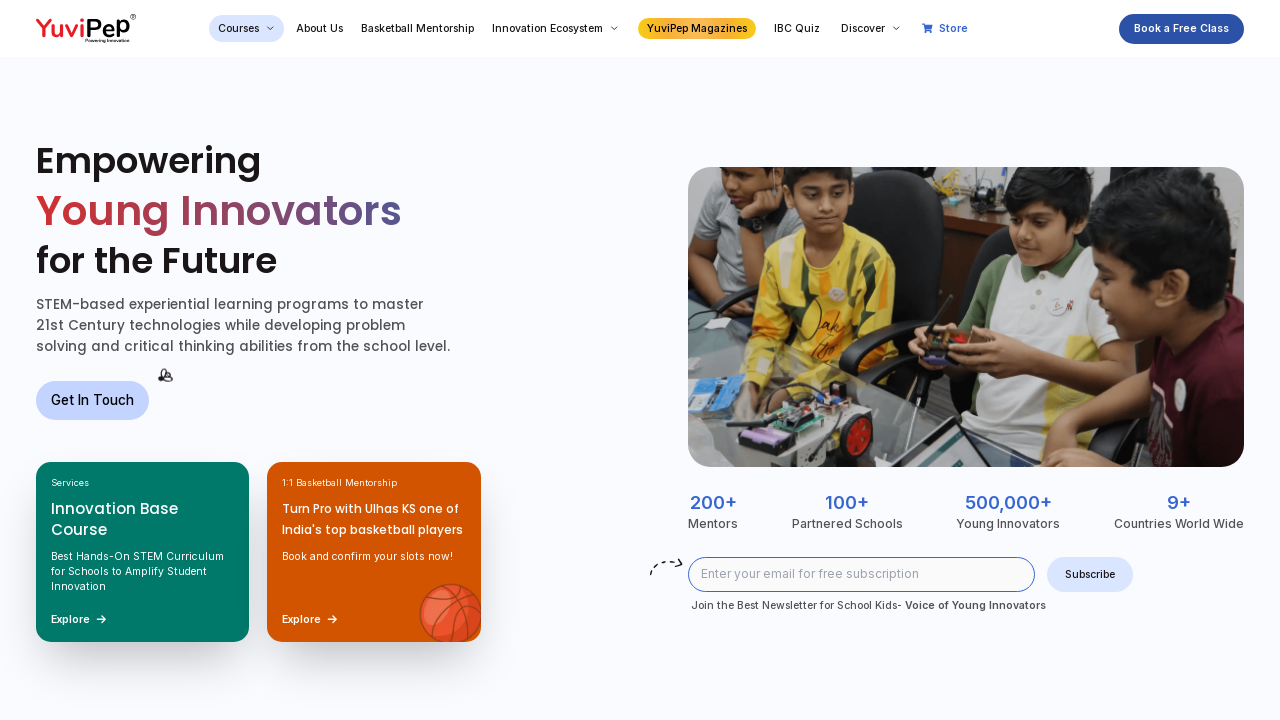

Verified navigation to booking page URL matching '.*book-demo-class'
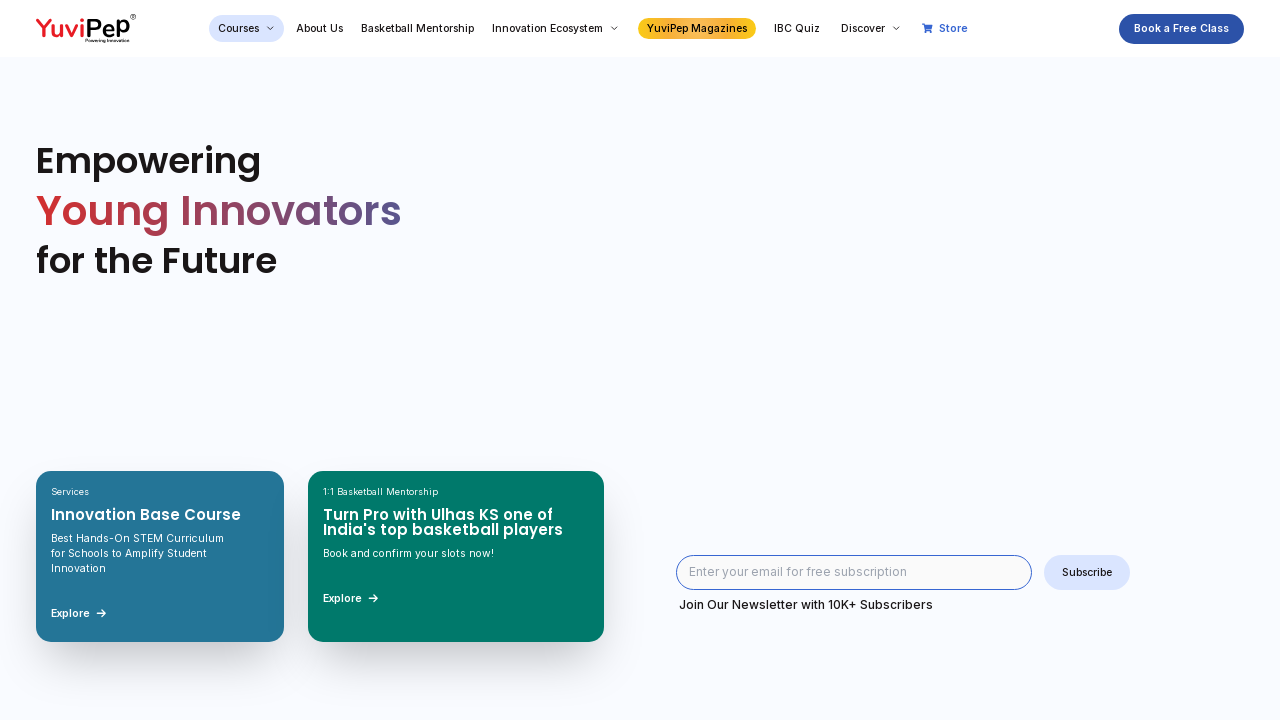

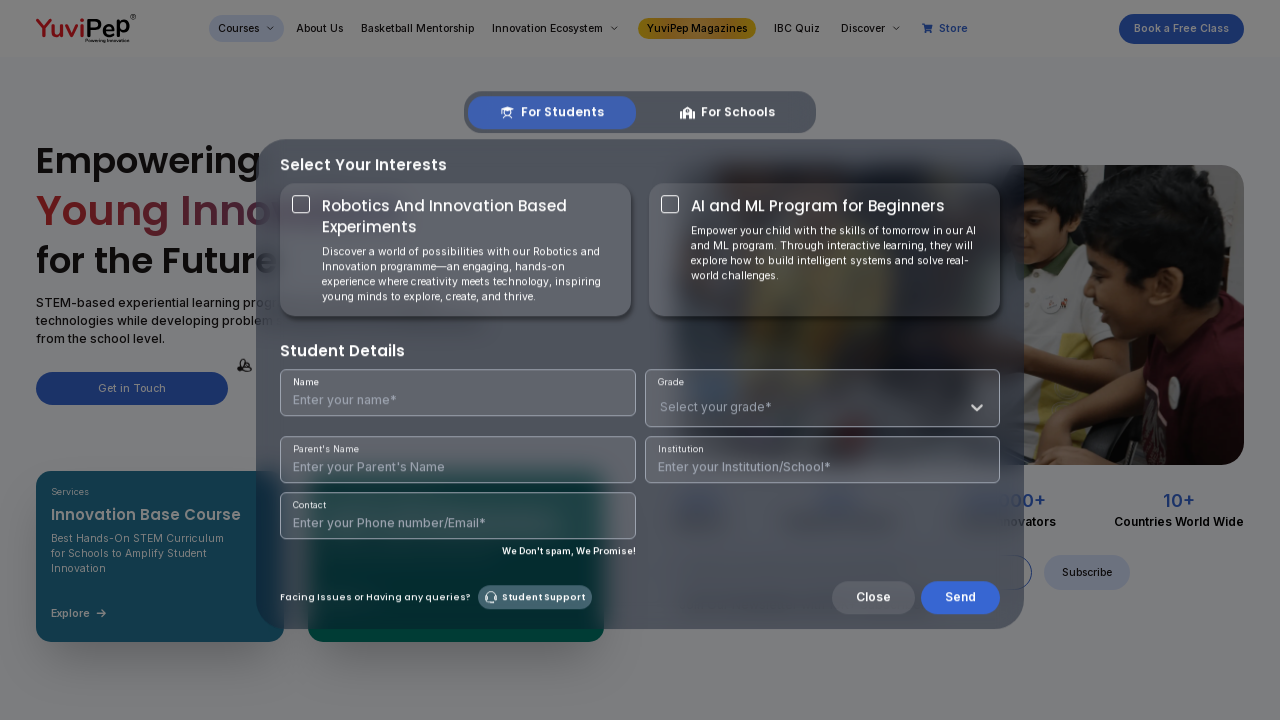